Tests the search functionality on python.org by entering a search query "getting started with python" and submitting the search form.

Starting URL: https://www.python.org

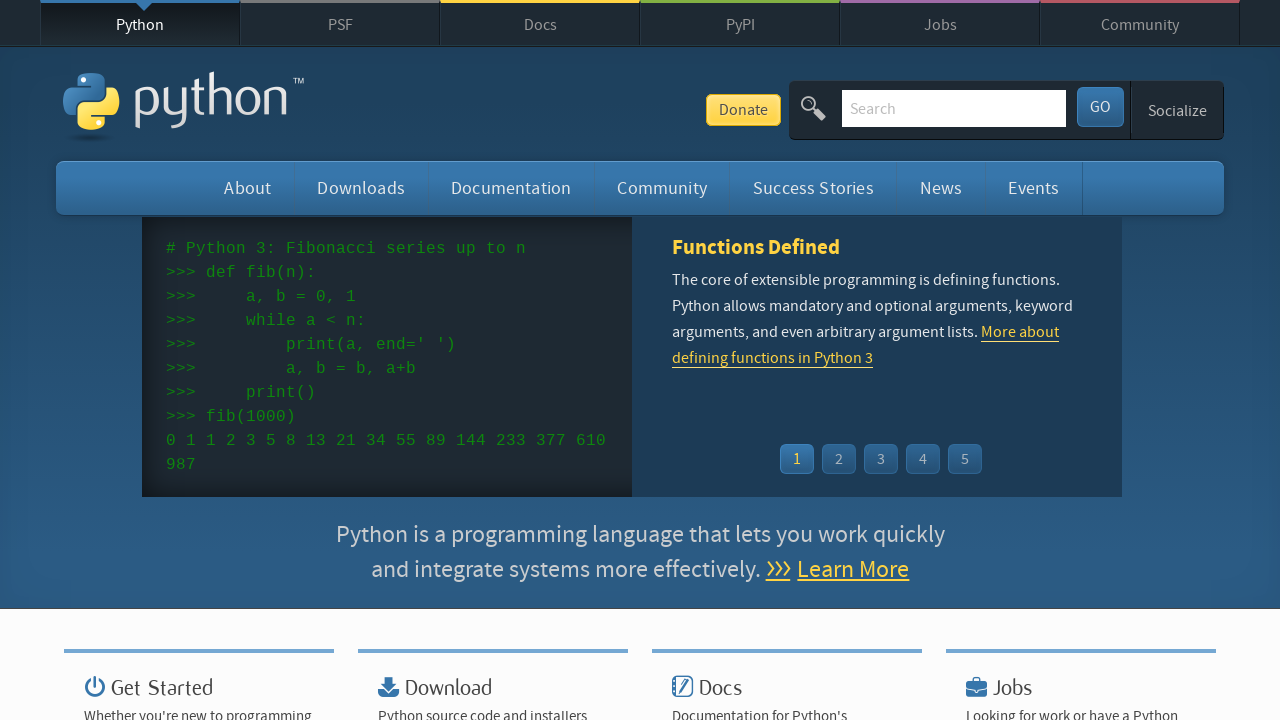

Page loaded with networkidle state
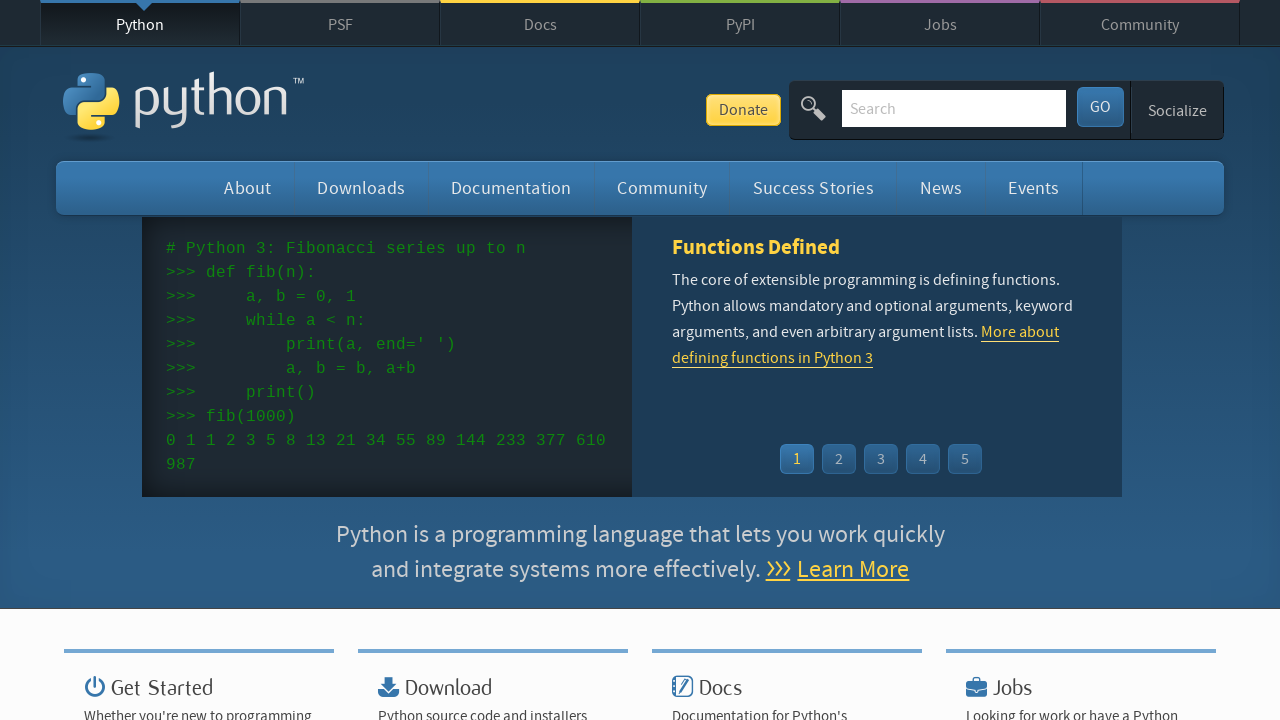

Filled search field with 'getting started with python' on input[name='q']
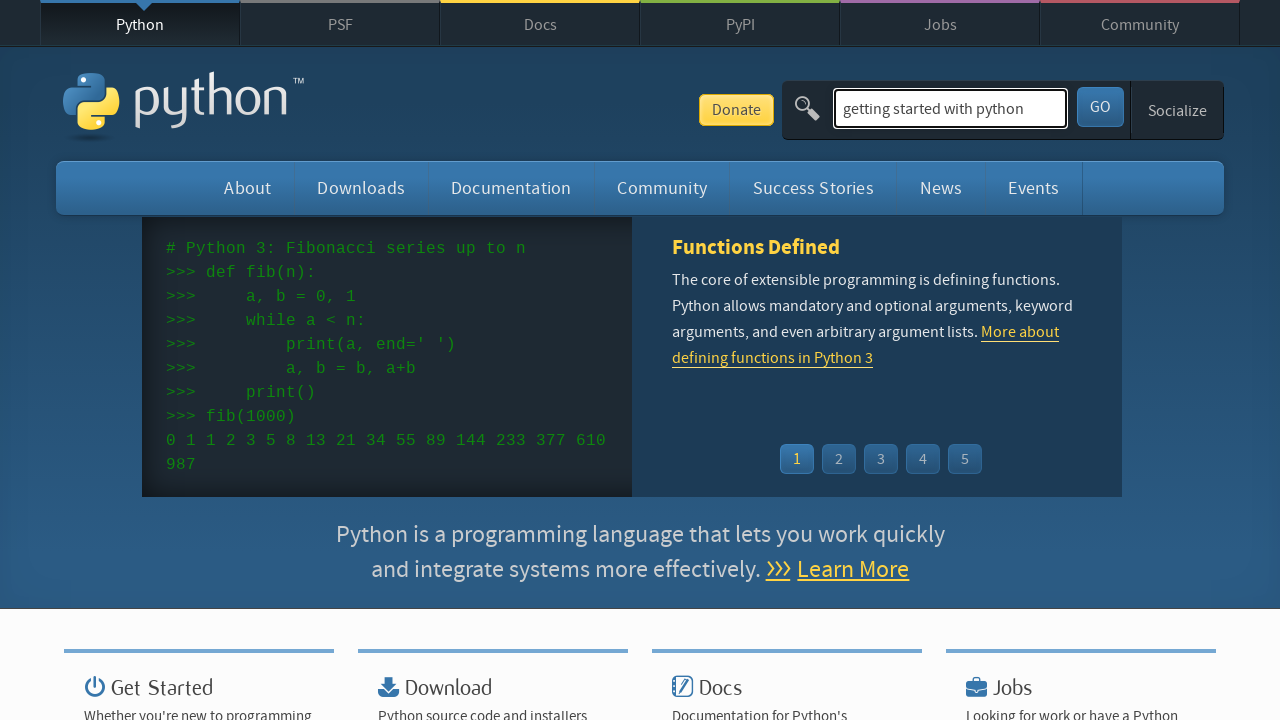

Pressed Enter to submit search form on input[name='q']
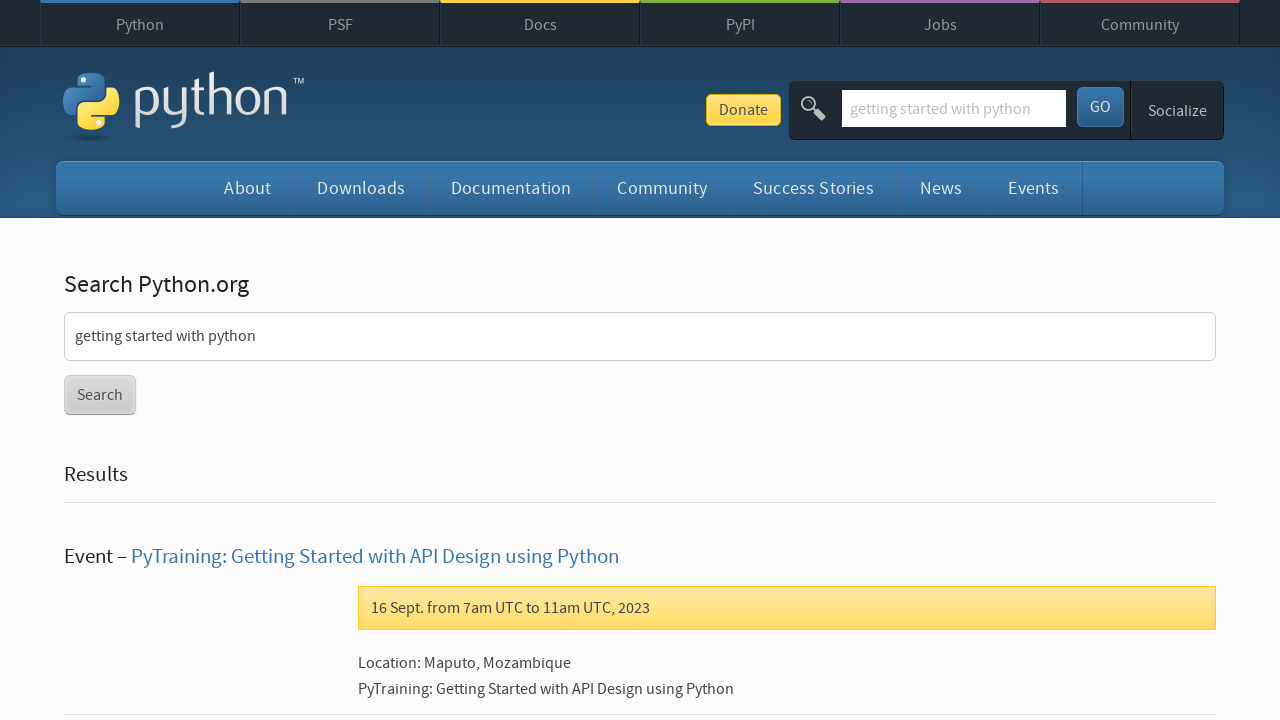

Search results page loaded with networkidle state
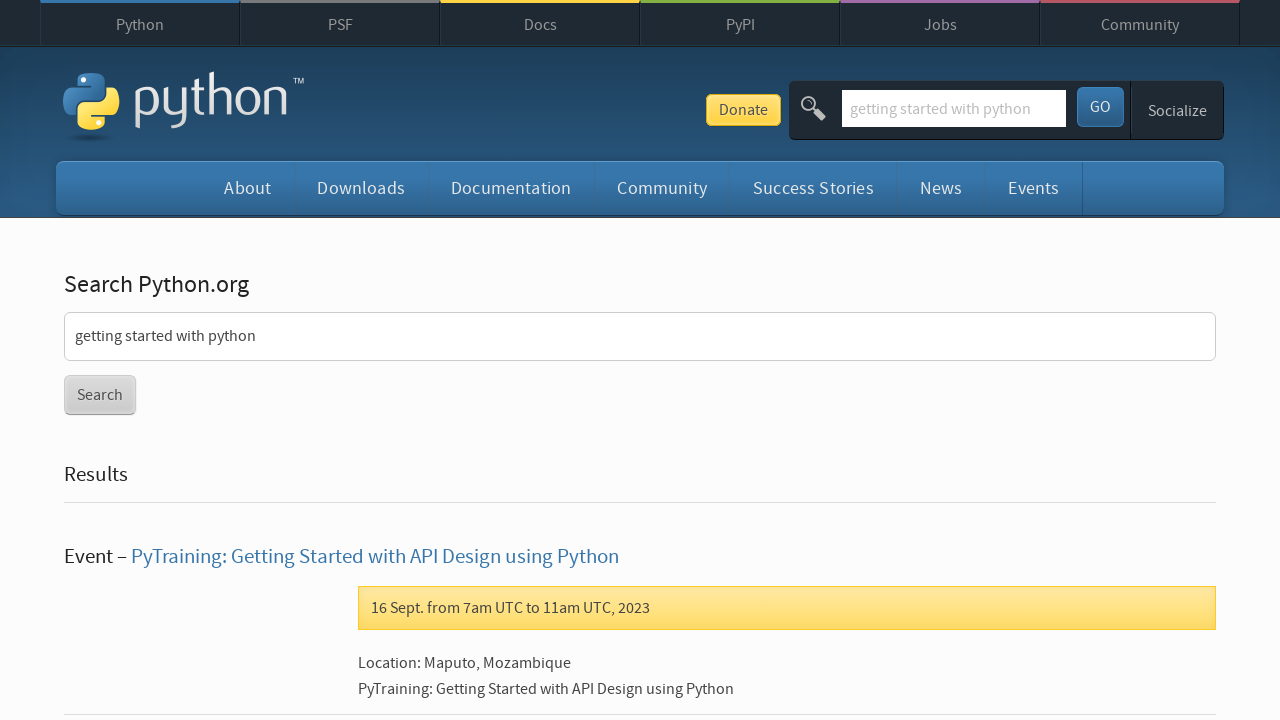

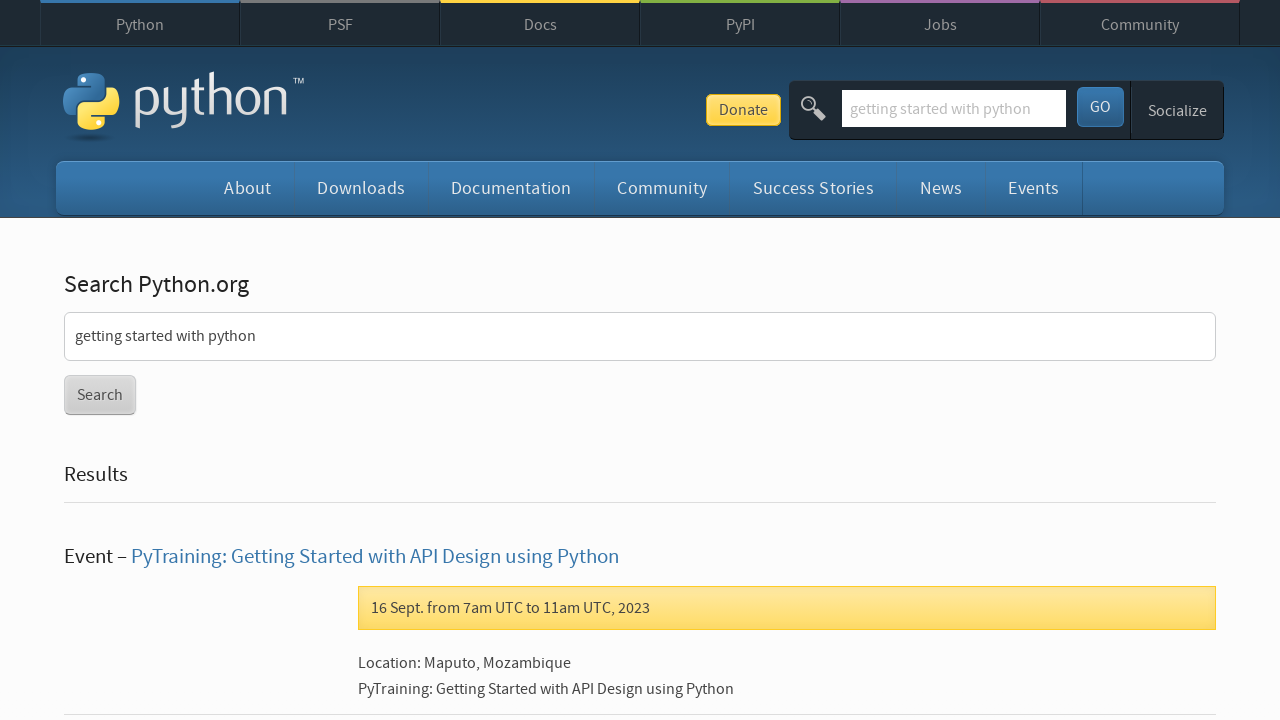